Tests browser window handling by clicking on a button that opens a new tab

Starting URL: https://demoqa.com/browser-windows

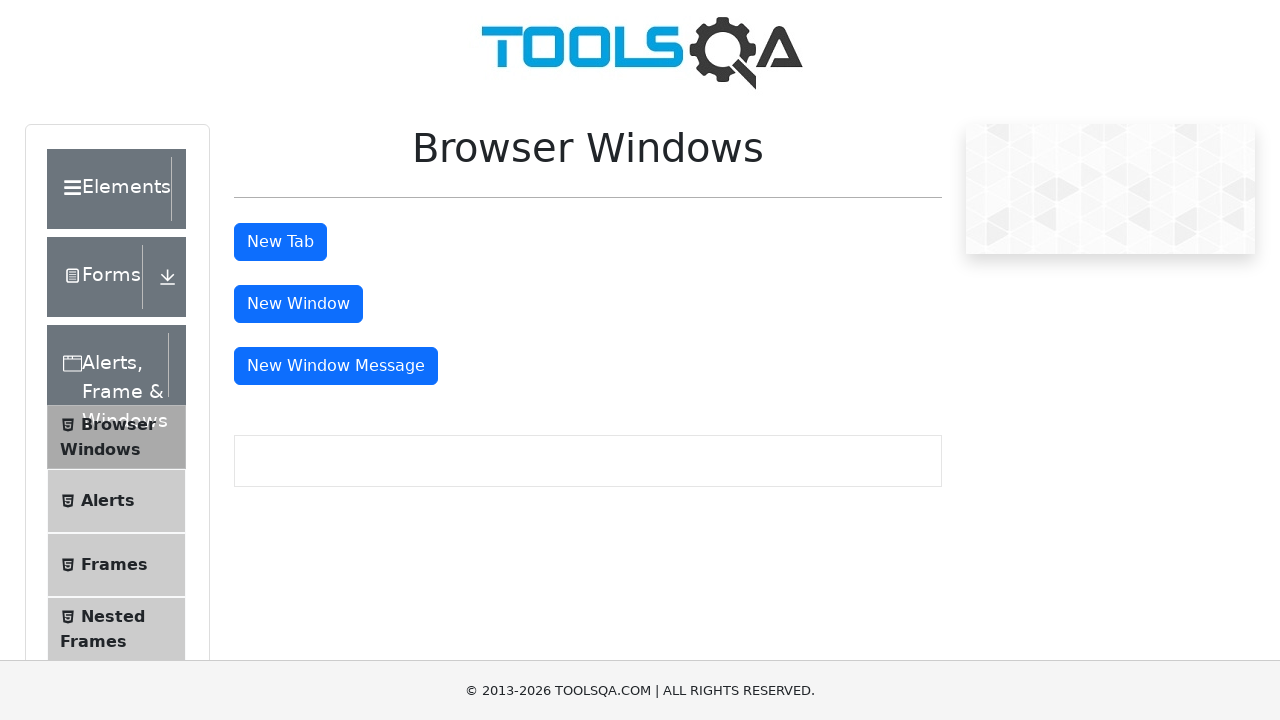

Clicked the 'New Tab' button to open a new browser tab at (280, 242) on button#tabButton
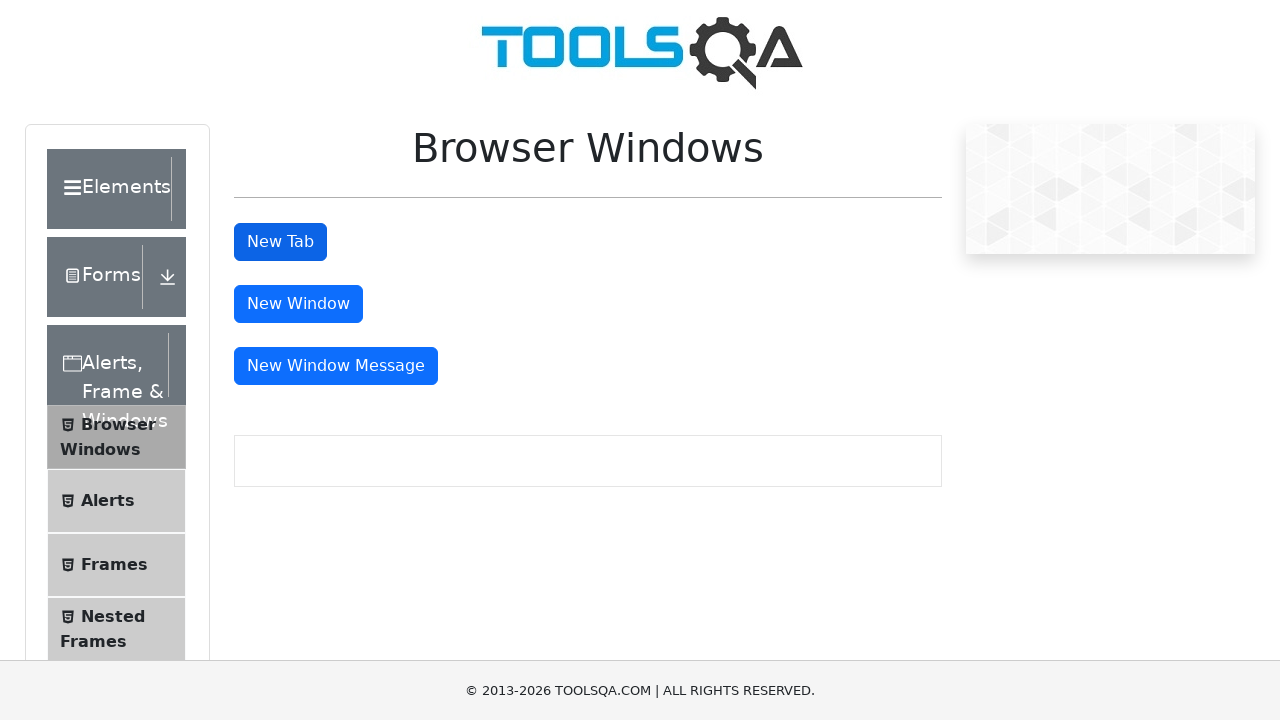

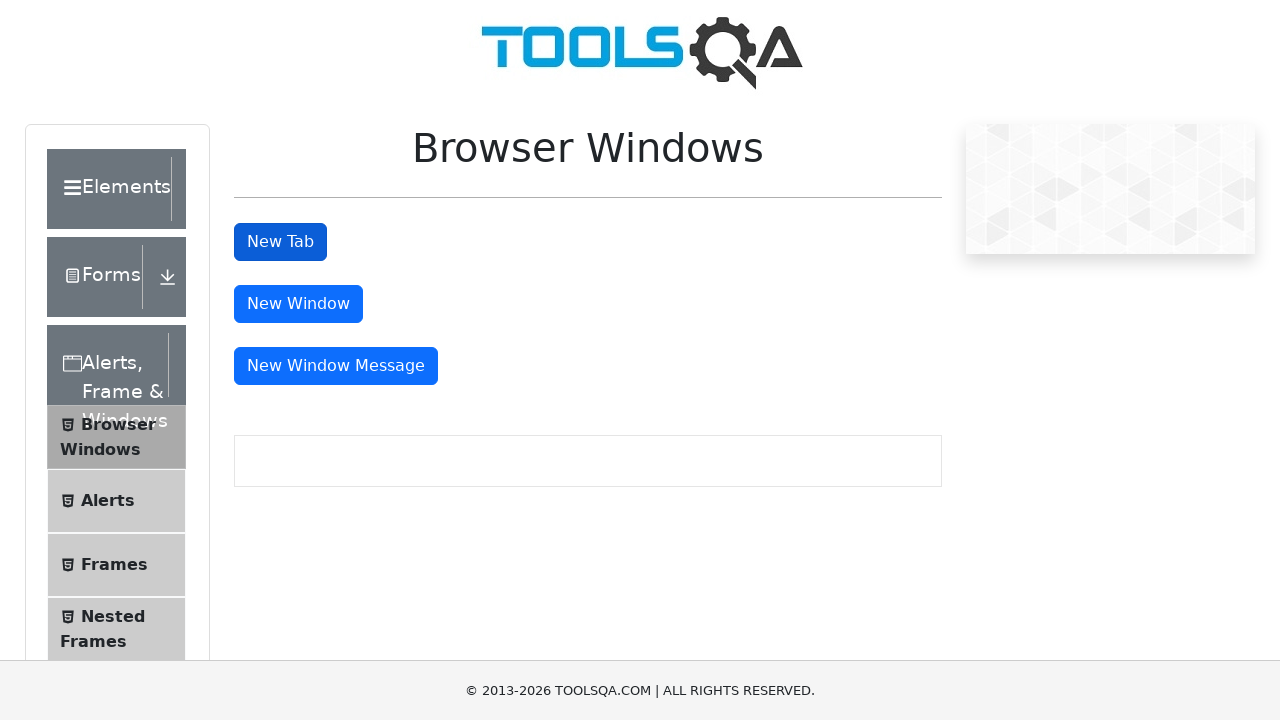